Navigates to Brunello Cucinelli shoes page on Lyst

Starting URL: https://www.lyst.com/shop/mens-brunello-cucinelli-shoes/

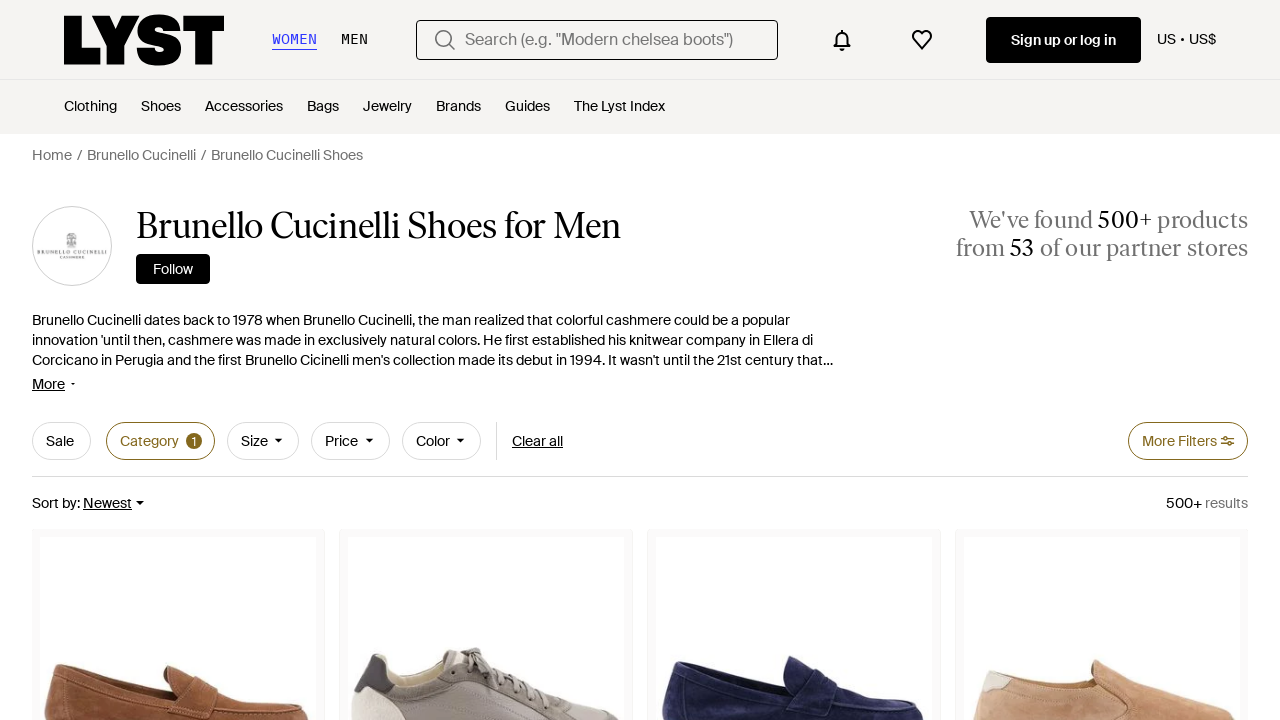

Navigated to Brunello Cucinelli mens shoes page on Lyst
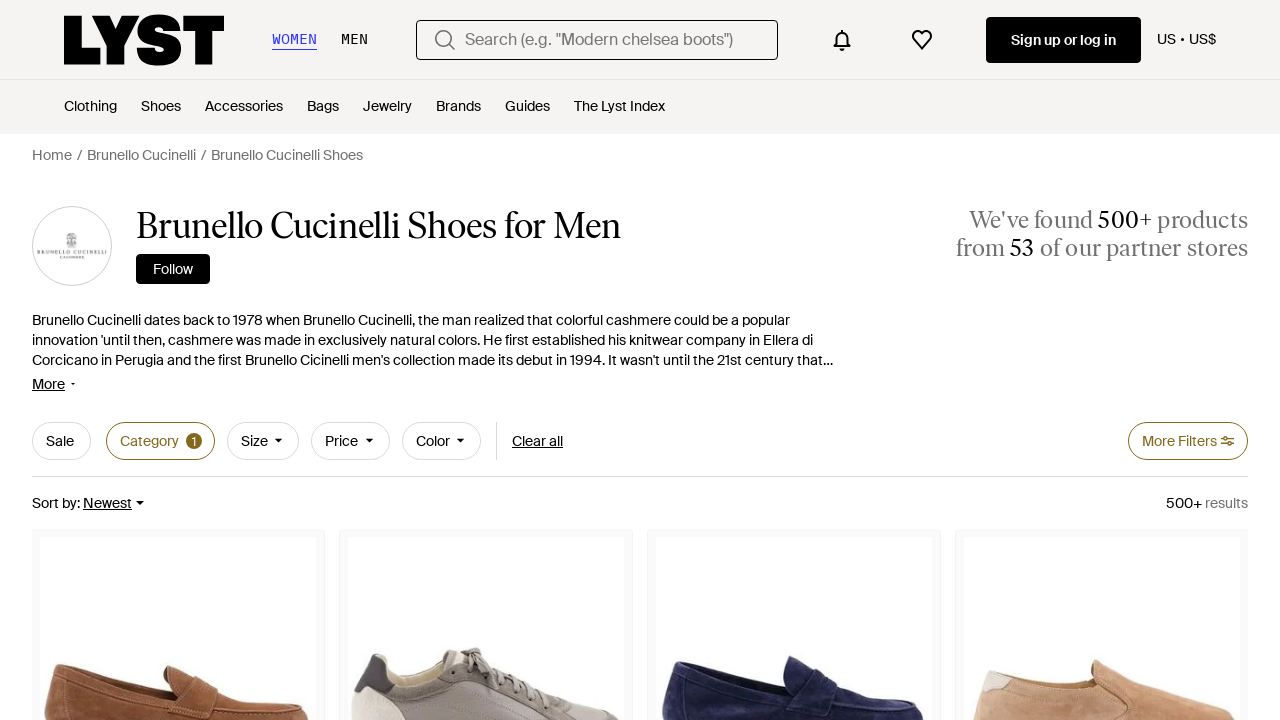

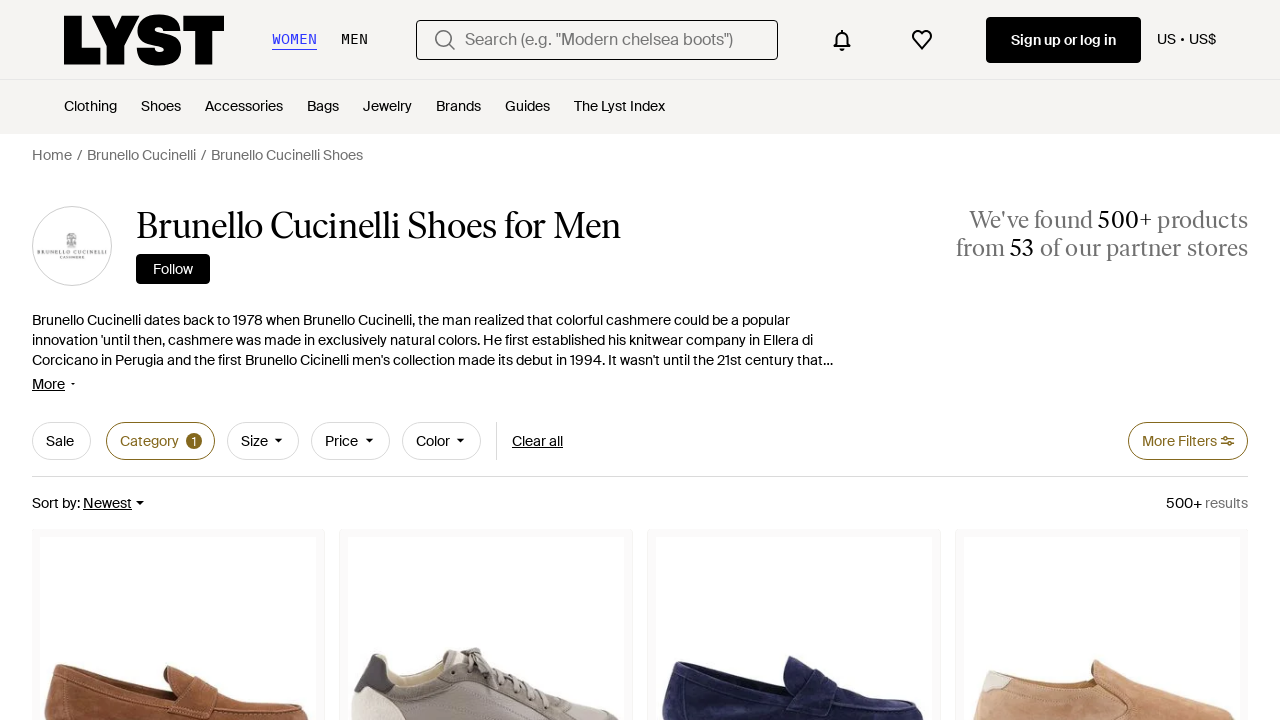